Tests window handling by clicking a link that opens a new window, switching to the new window to verify its title, then switching back to the original window.

Starting URL: http://the-internet.herokuapp.com/windows

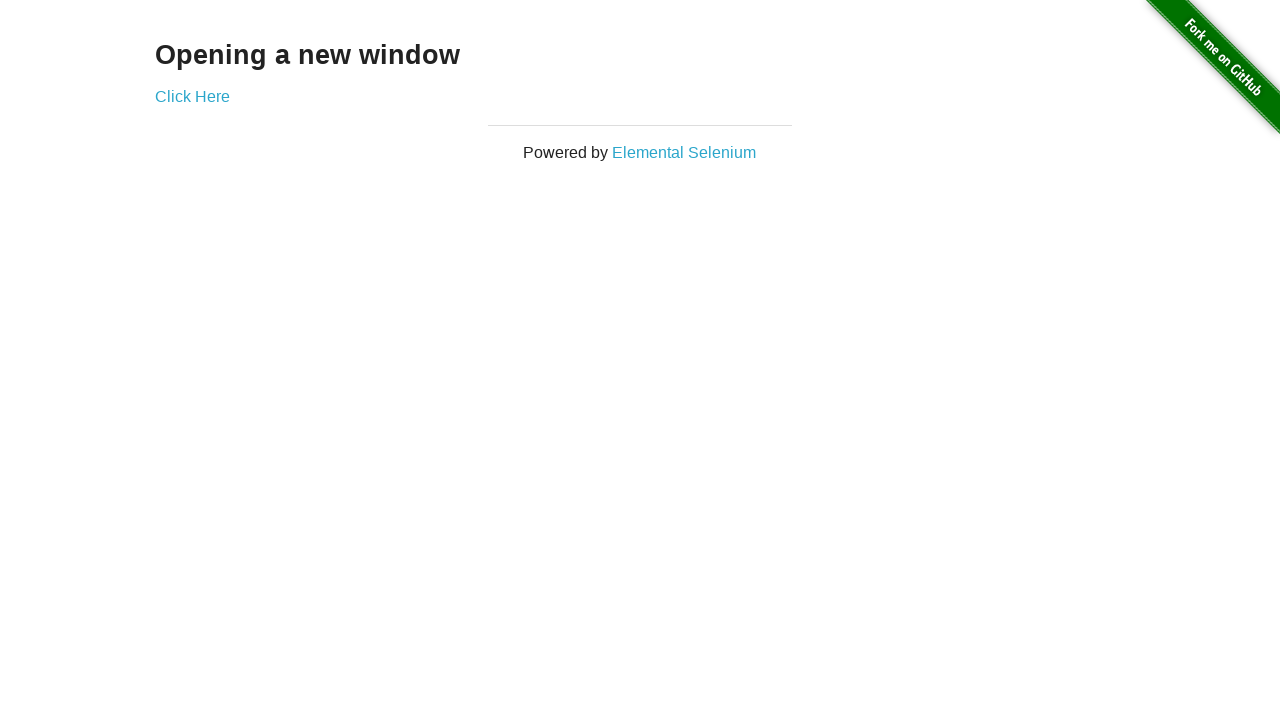

Verified initial page title is 'The Internet'
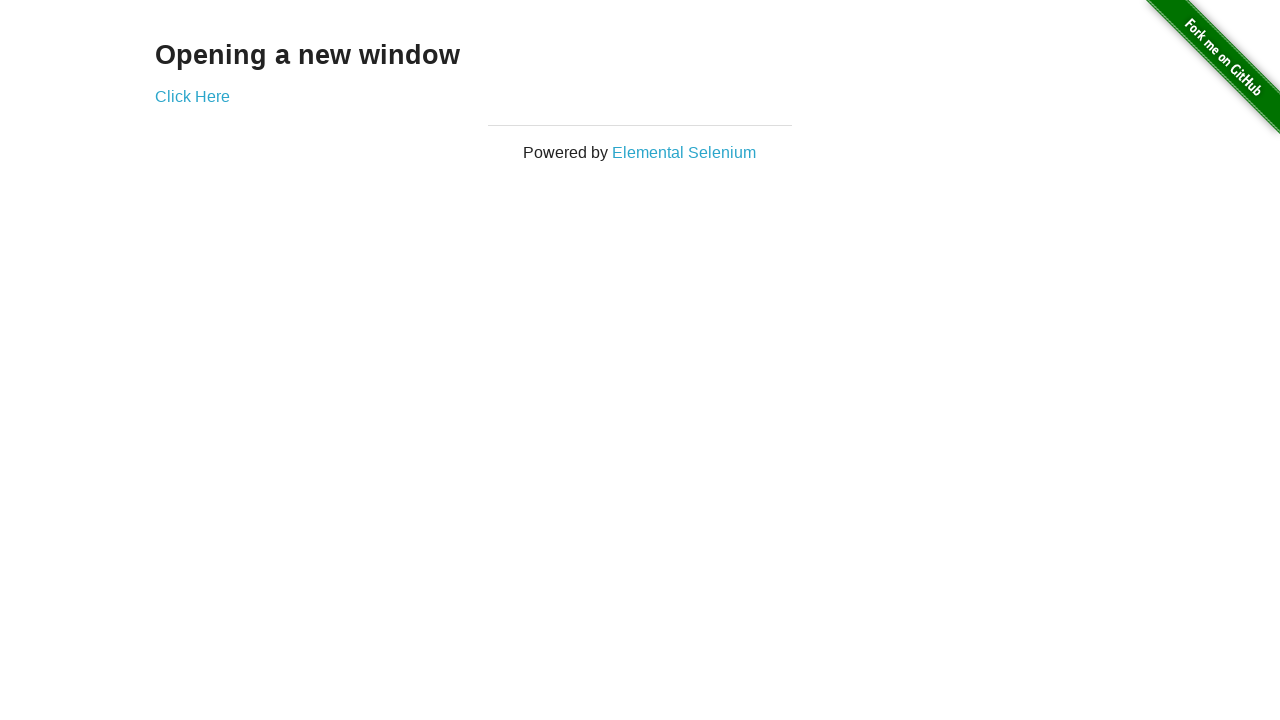

Clicked link to open new window at (192, 96) on a[href='/windows/new']
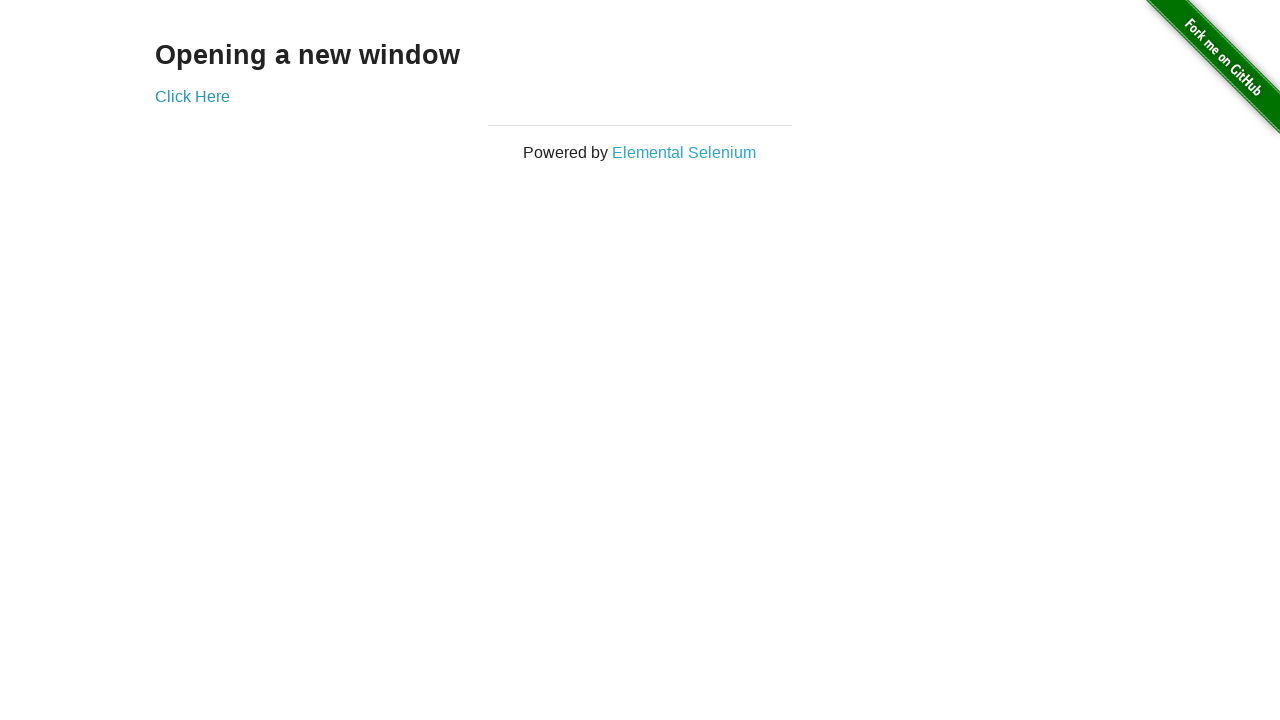

Captured new window/page object
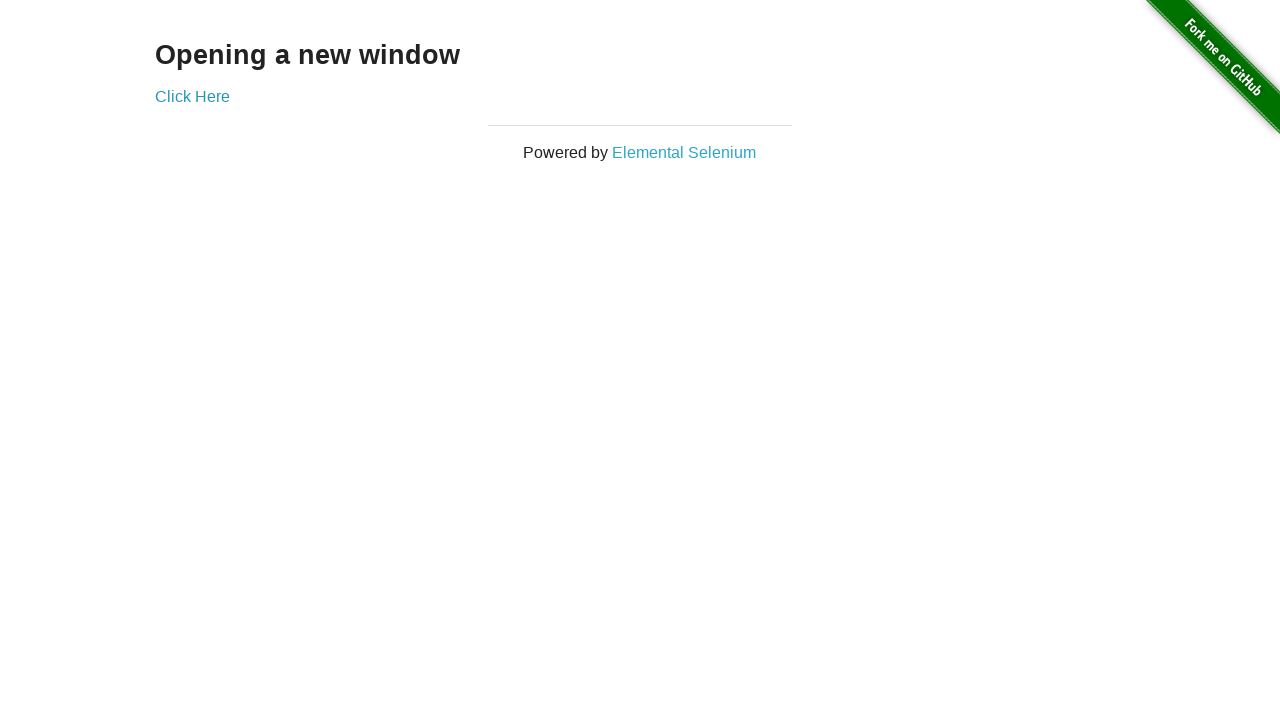

New window finished loading
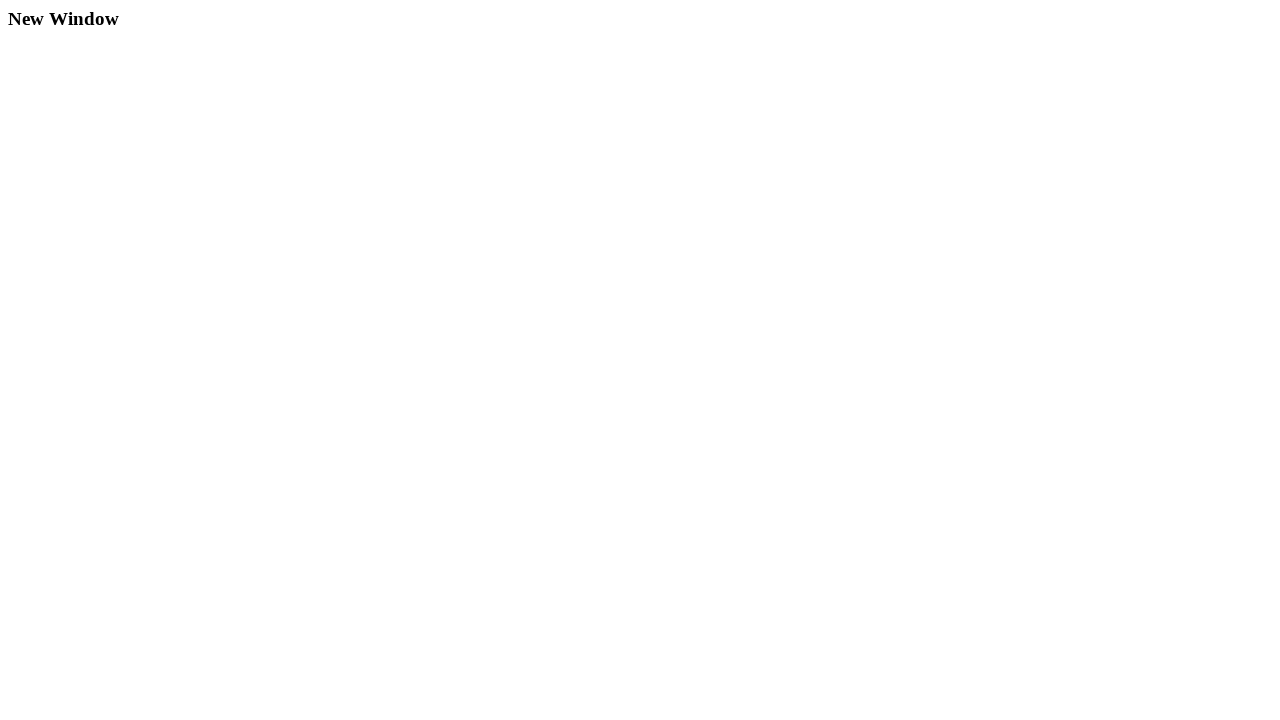

Verified new window title is 'New Window'
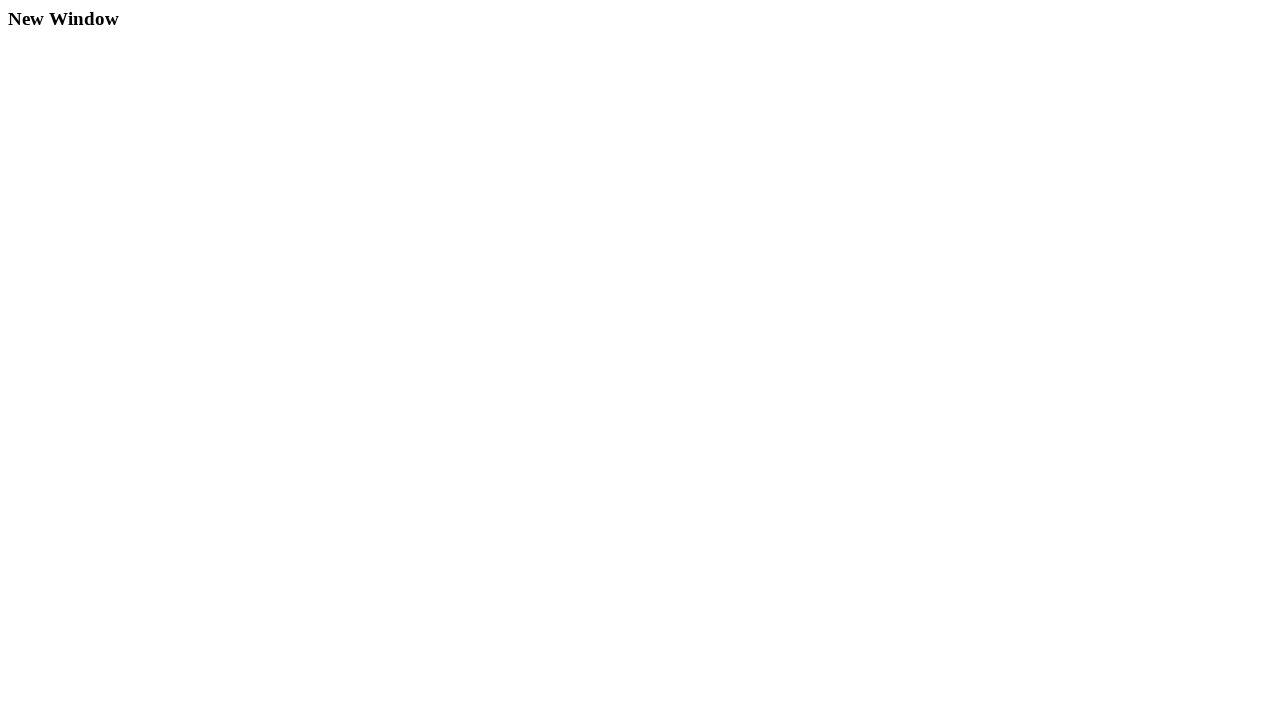

Switched back to original window
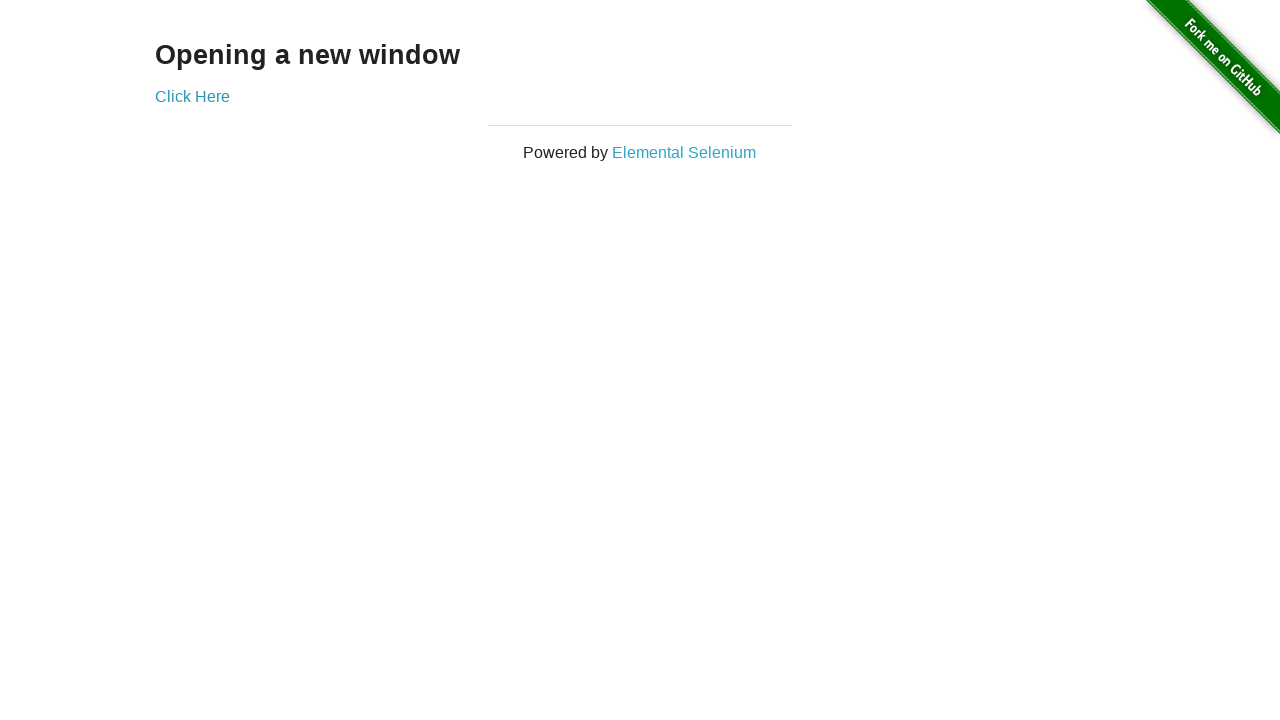

Verified original window title is still 'The Internet'
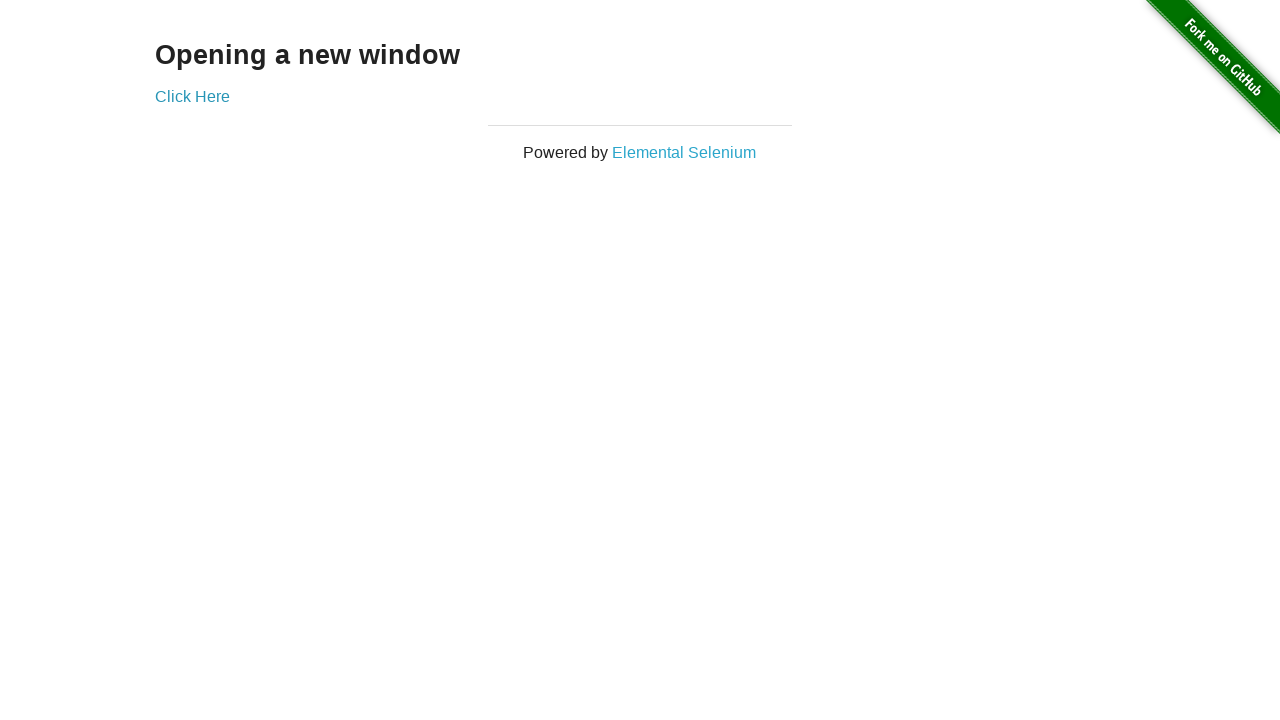

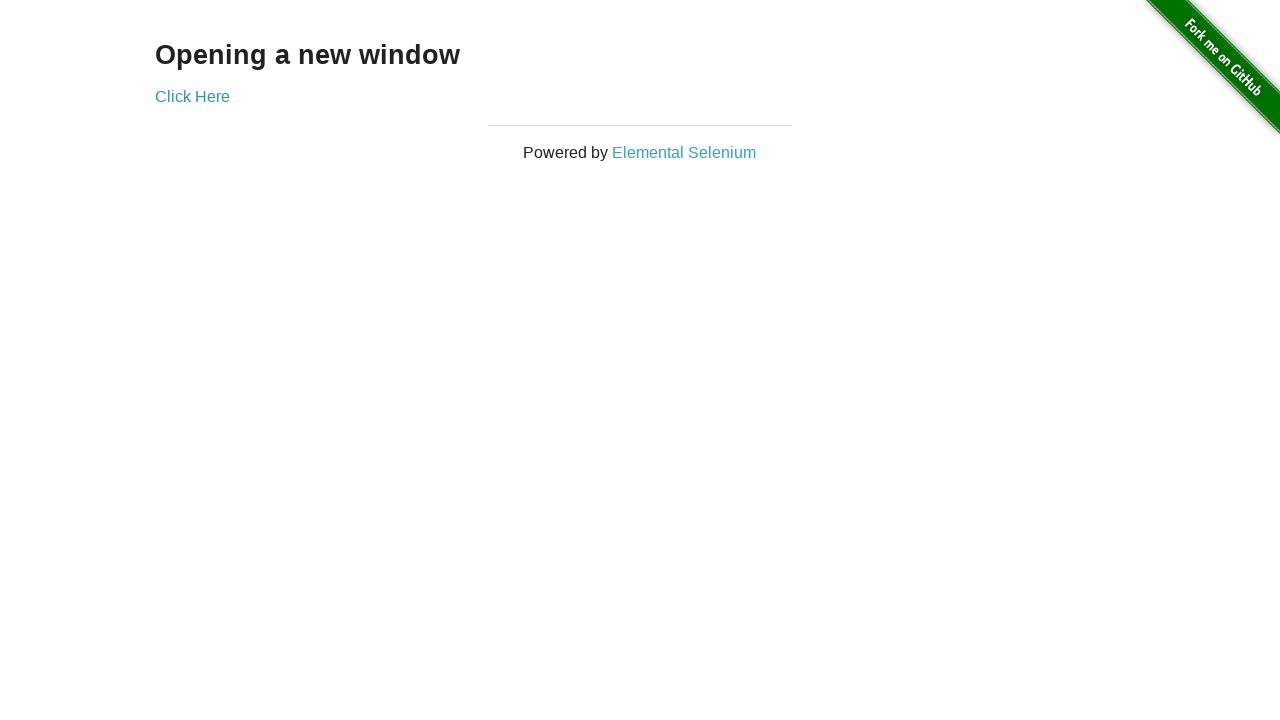